Tests browser navigation functionality by navigating to a page, then to another page, going back, and going forward

Starting URL: https://rahulshettyacademy.com/AutomationPractice/

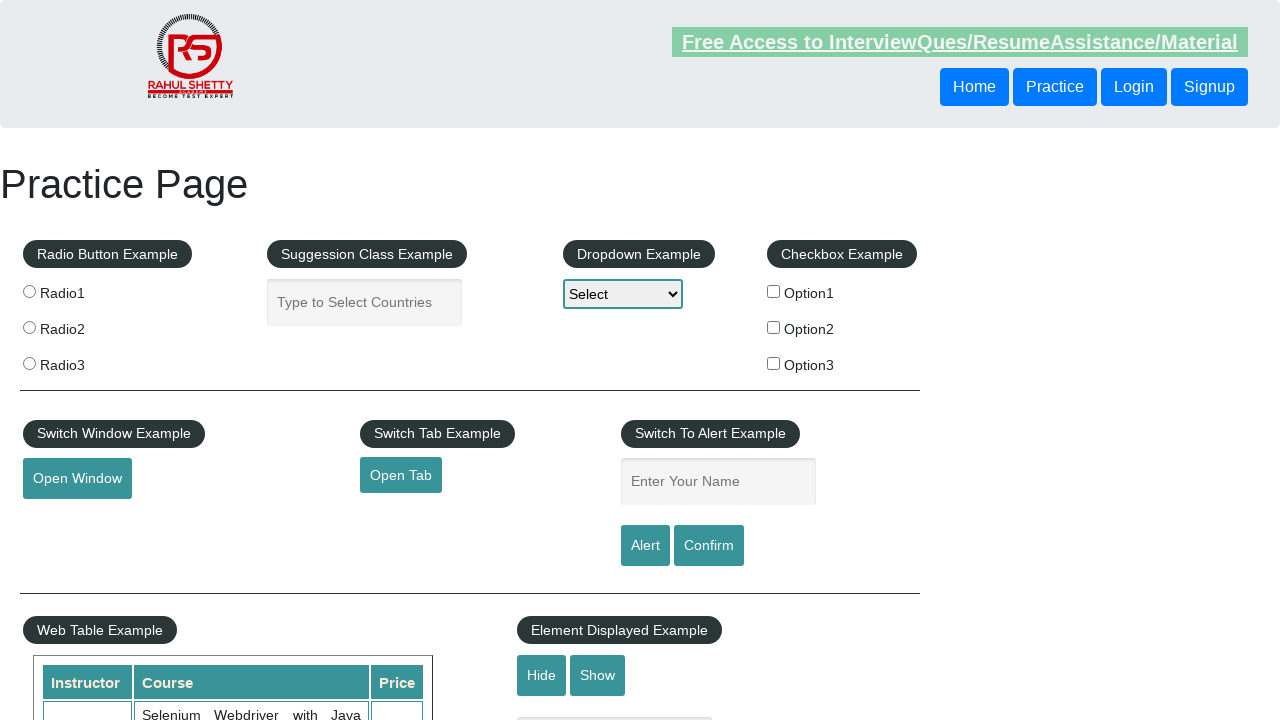

Navigated to AutomationPractice page
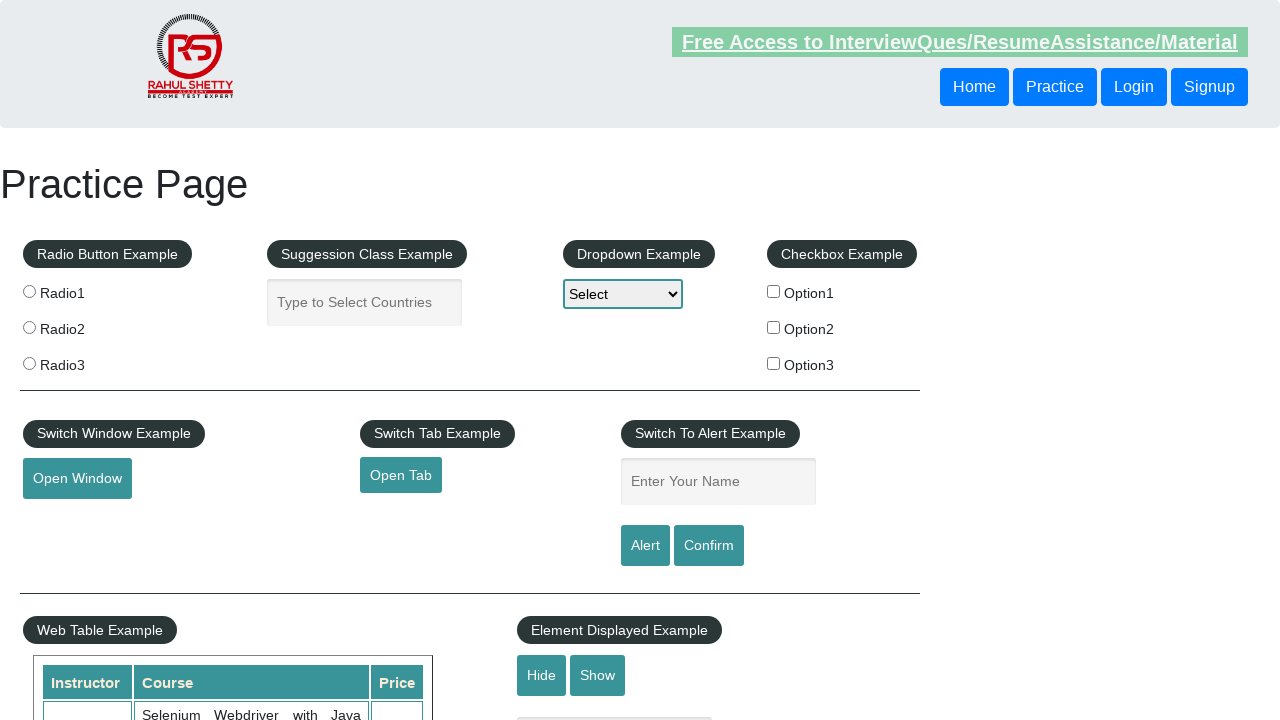

Navigated to locatorspractice page
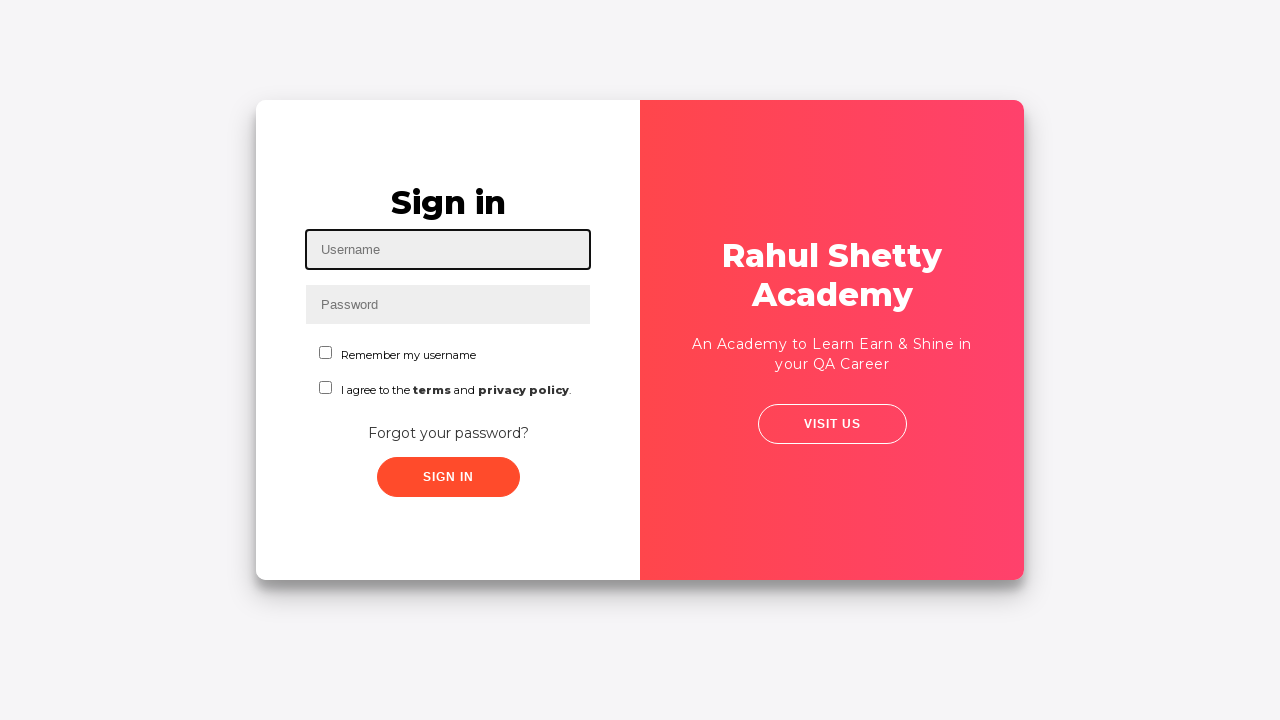

Navigated back to AutomationPractice page
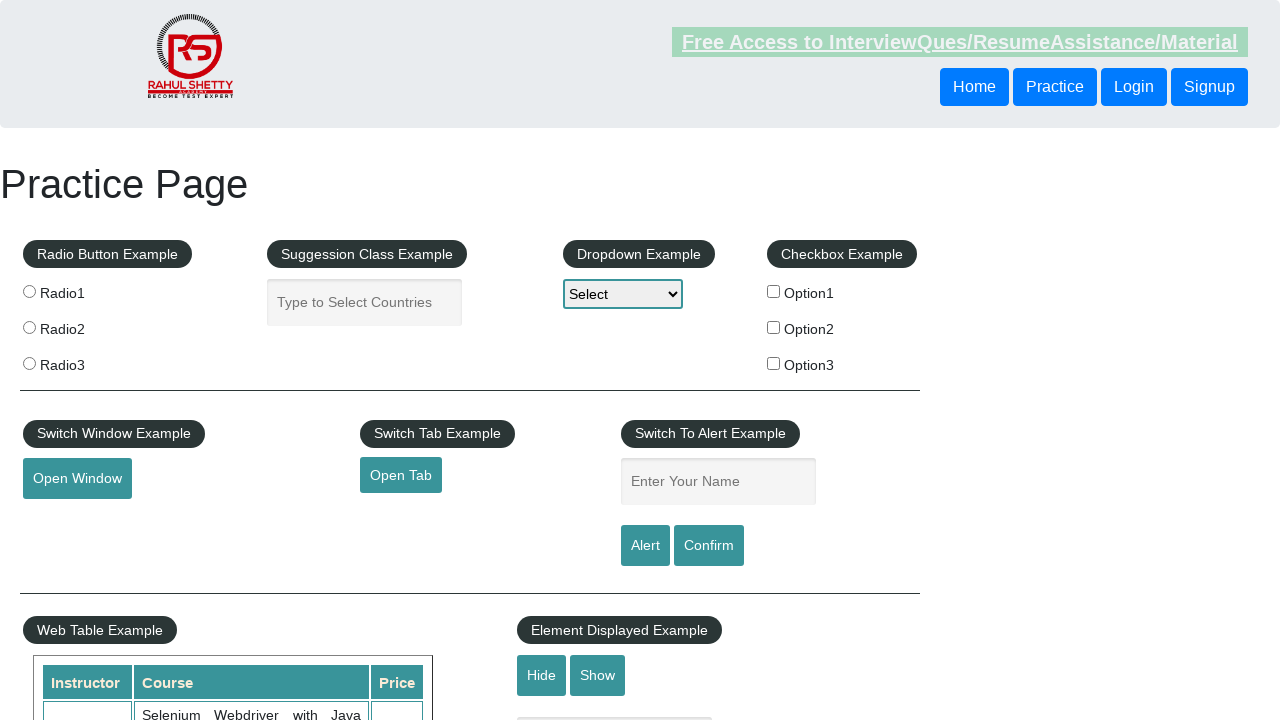

Navigated forward to locatorspractice page
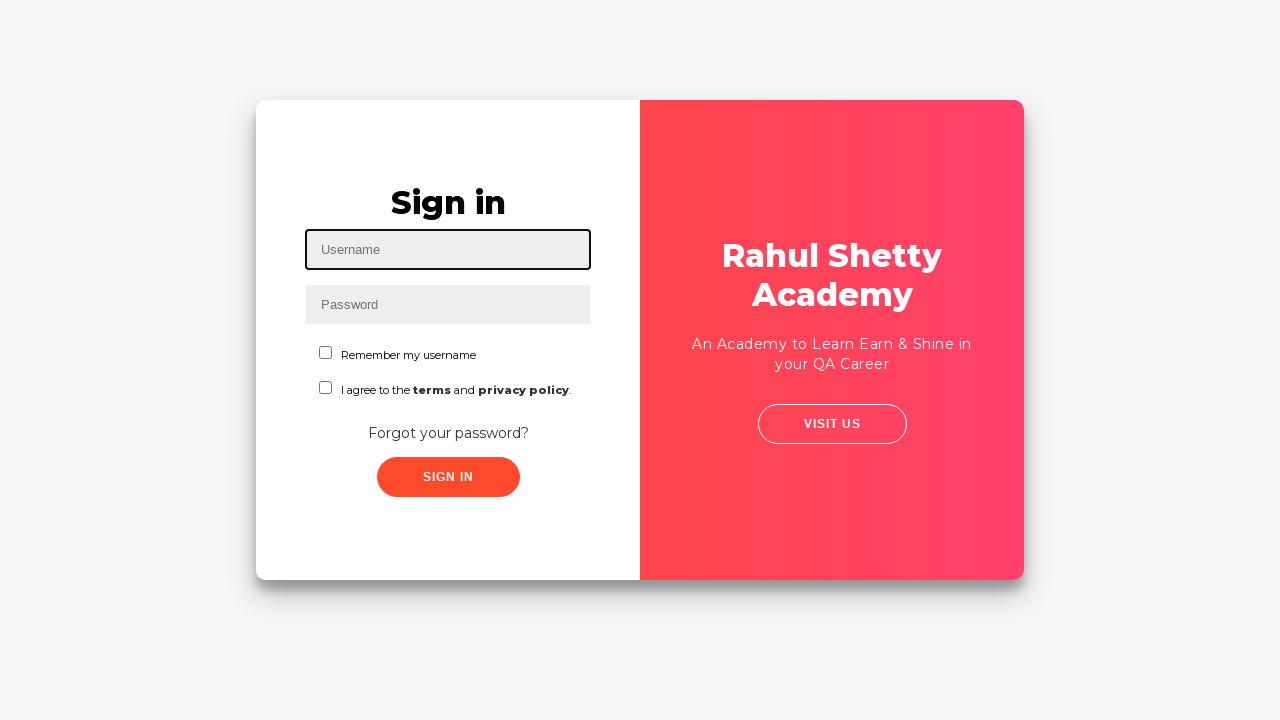

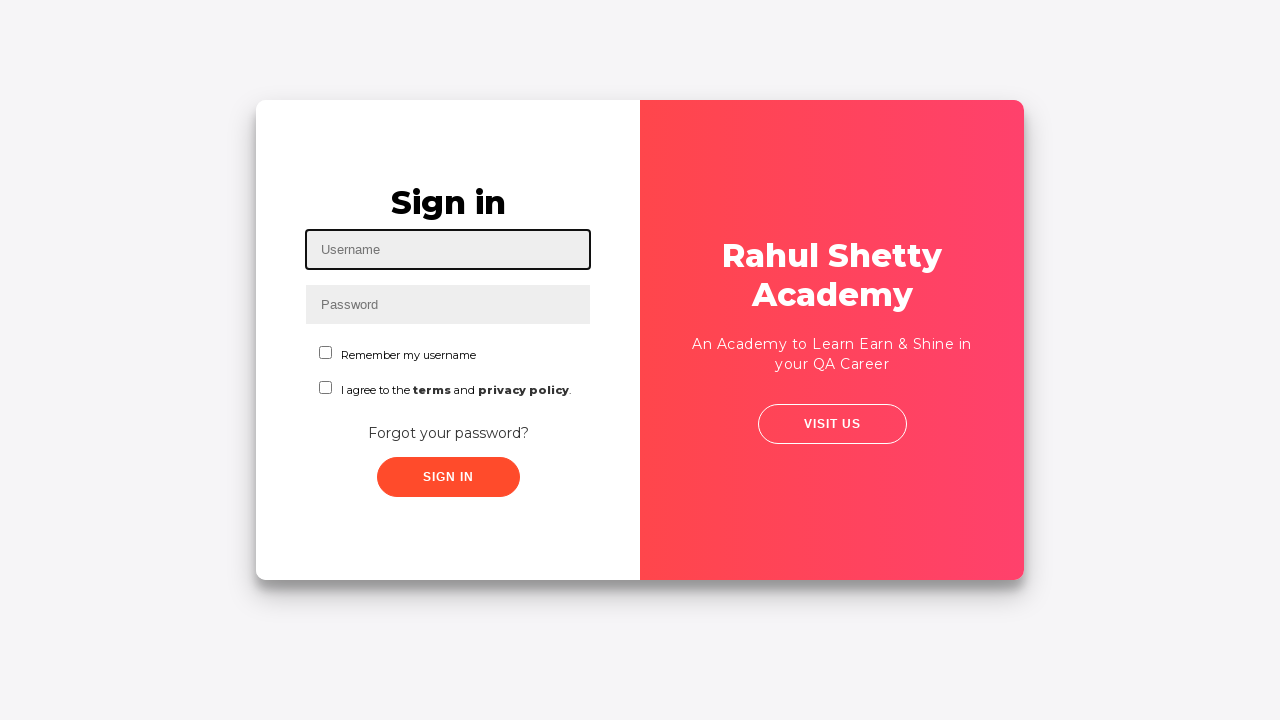